Tests Add/Remove Elements functionality by adding elements with double-click and then removing them

Starting URL: http://the-internet.herokuapp.com/

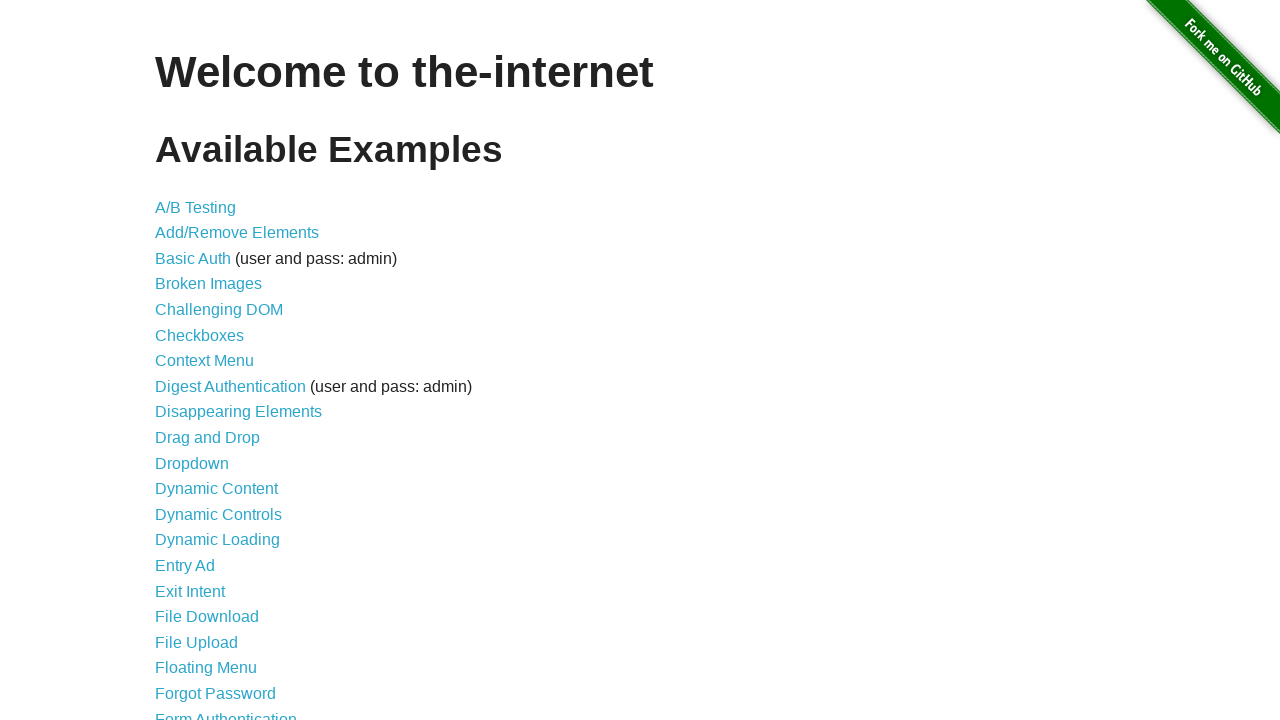

Clicked on Add/Remove Elements link at (237, 233) on a:has-text('Add/Remove Elements')
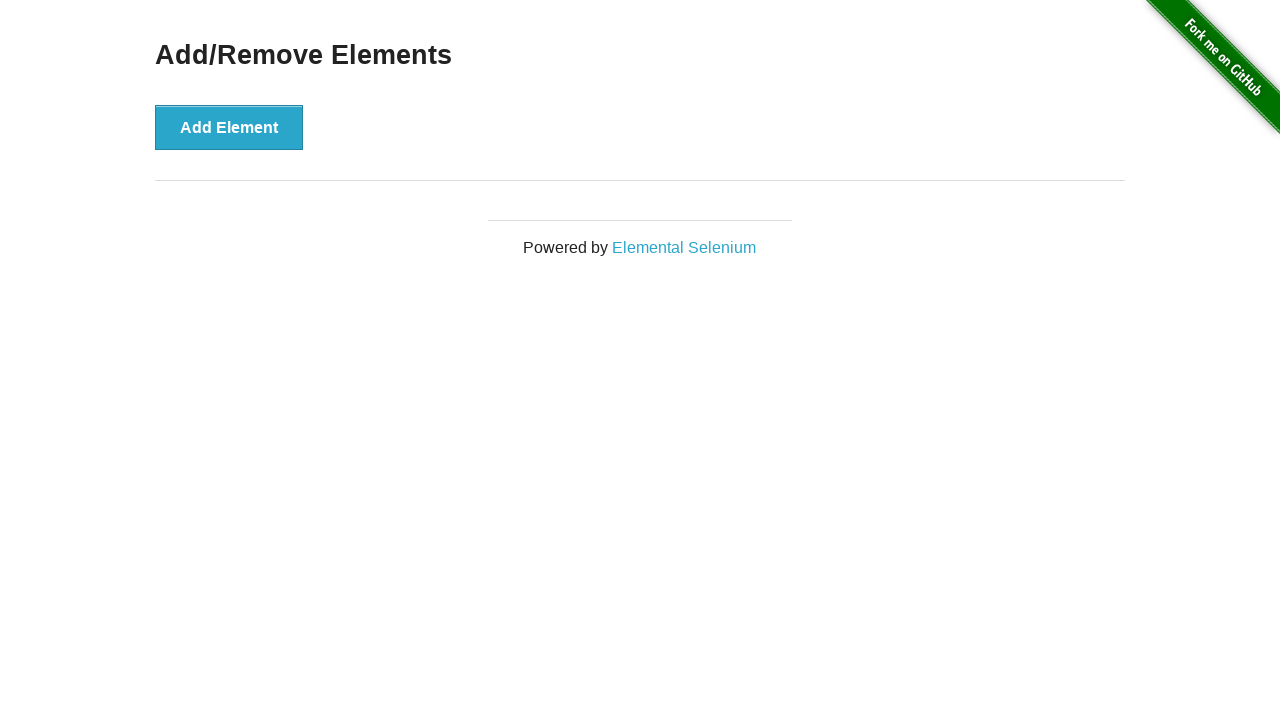

Double-clicked Add Element button to add two elements at (229, 127) on xpath=//*[@id='content']/div/button
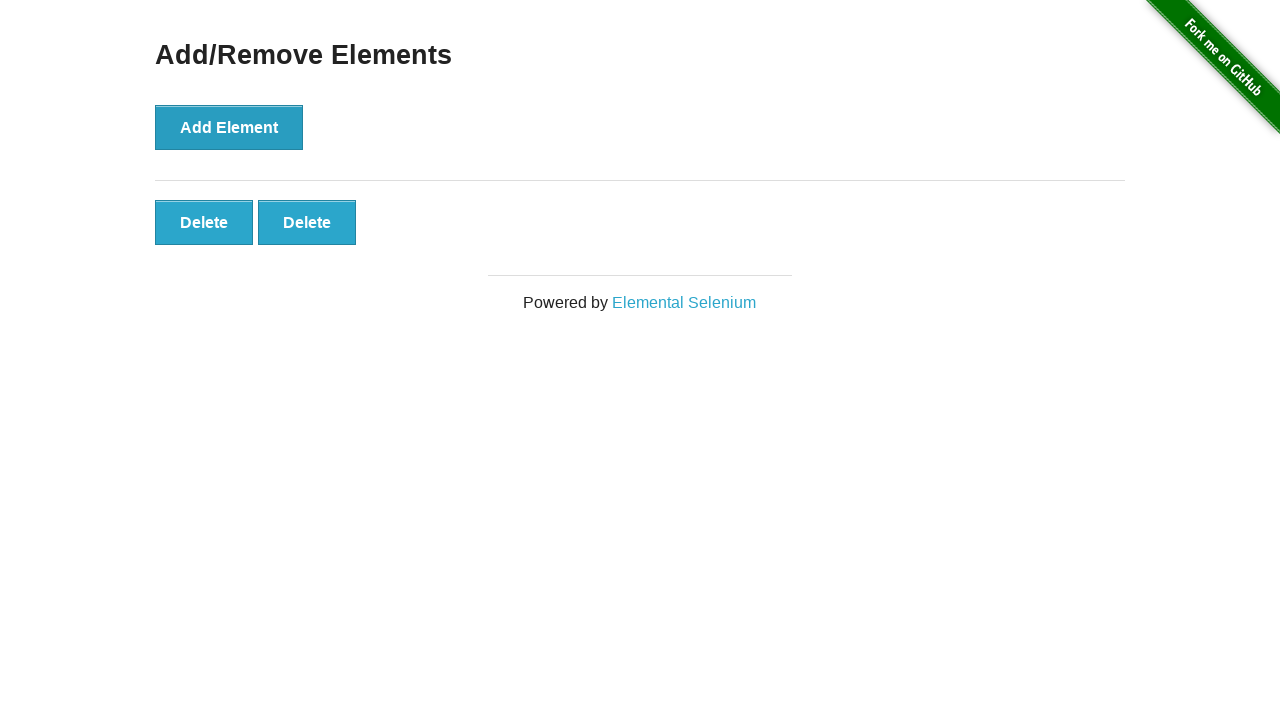

Clicked delete button for second element at (307, 222) on xpath=//*[@id='elements']/button[2]
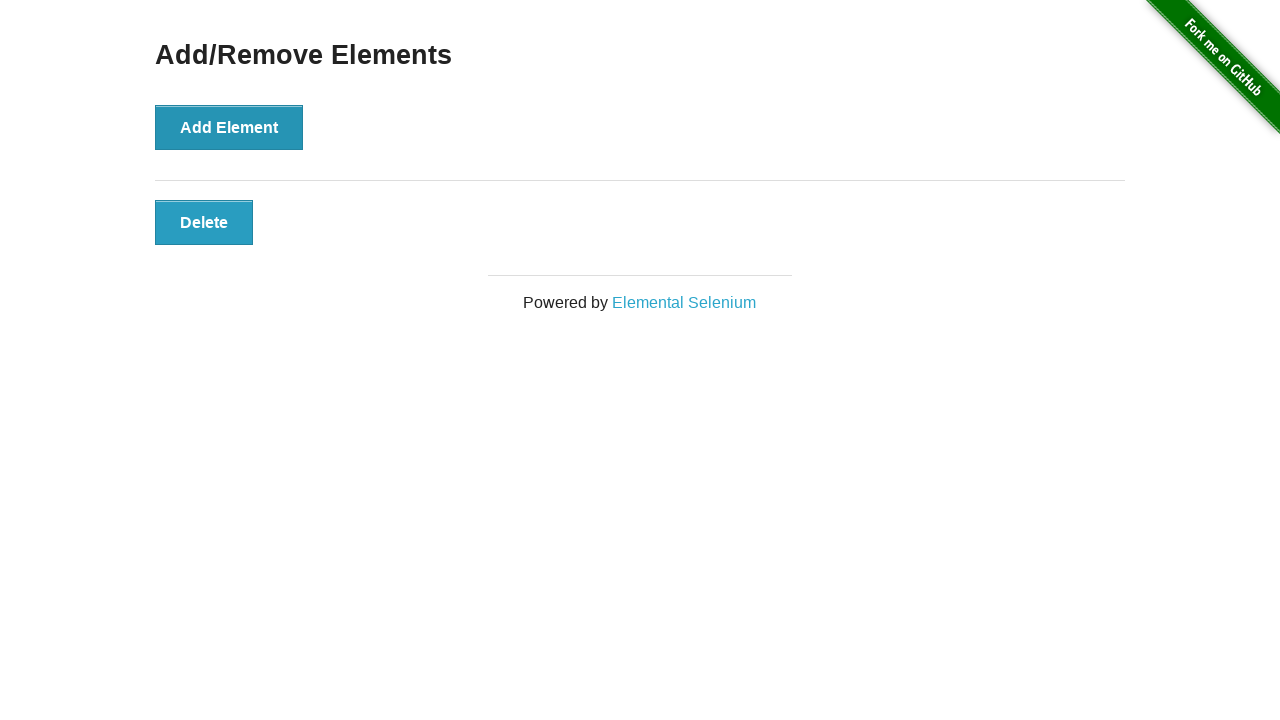

Clicked delete button for first element at (204, 222) on xpath=//*[@id='elements']/button[1]
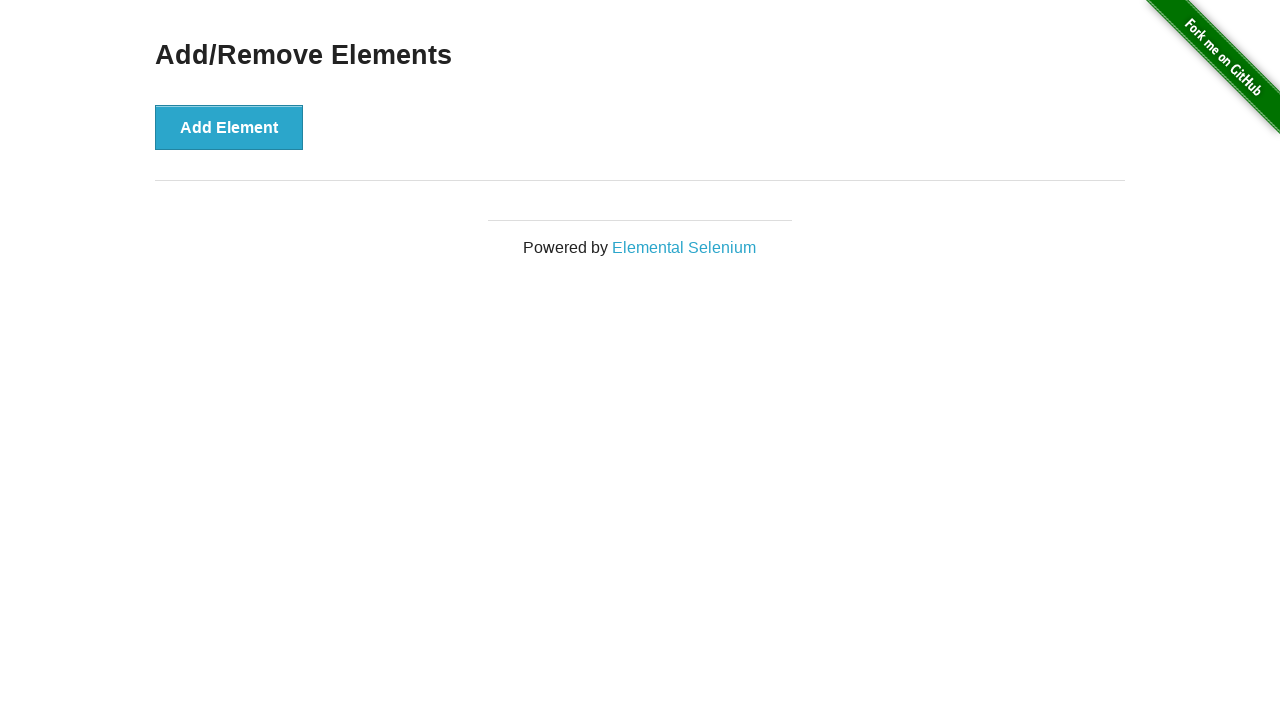

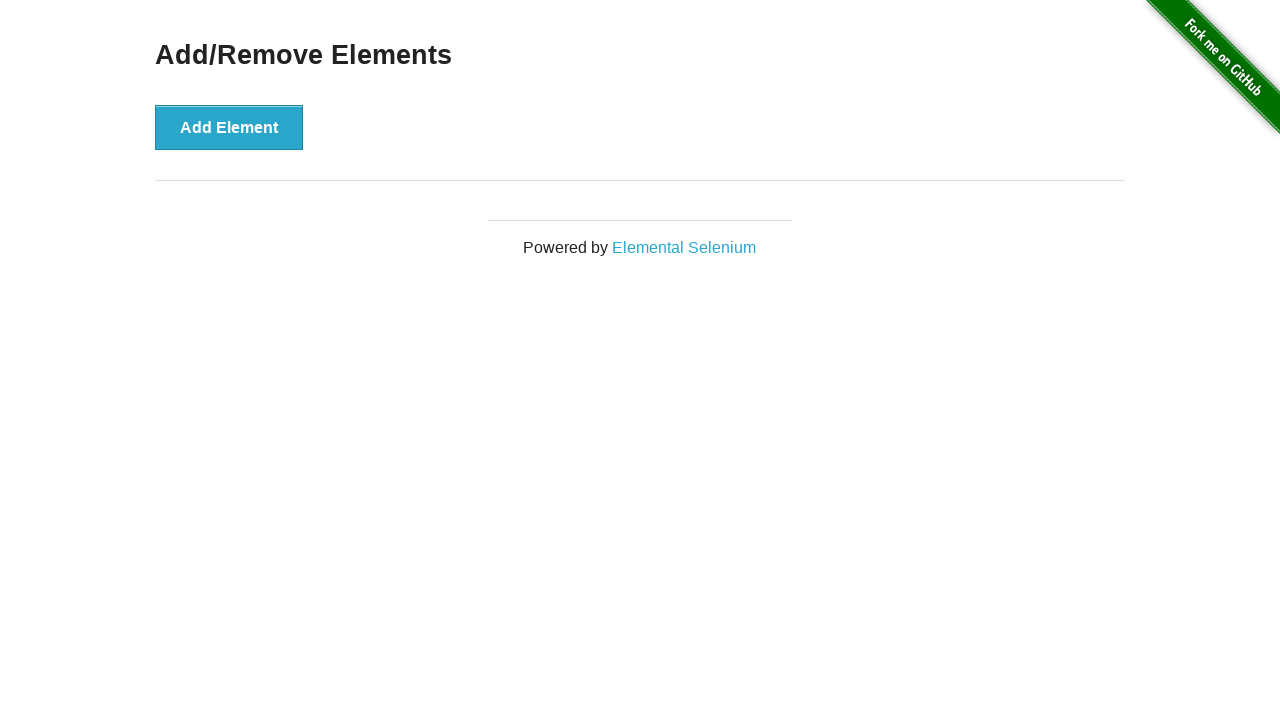